Tests product search functionality on an OpenCart e-commerce site by searching for different products (Macbook, iMac, Samsung) and verifying search results are returned.

Starting URL: https://naveenautomationlabs.com/opencart/index.php?route=account/login

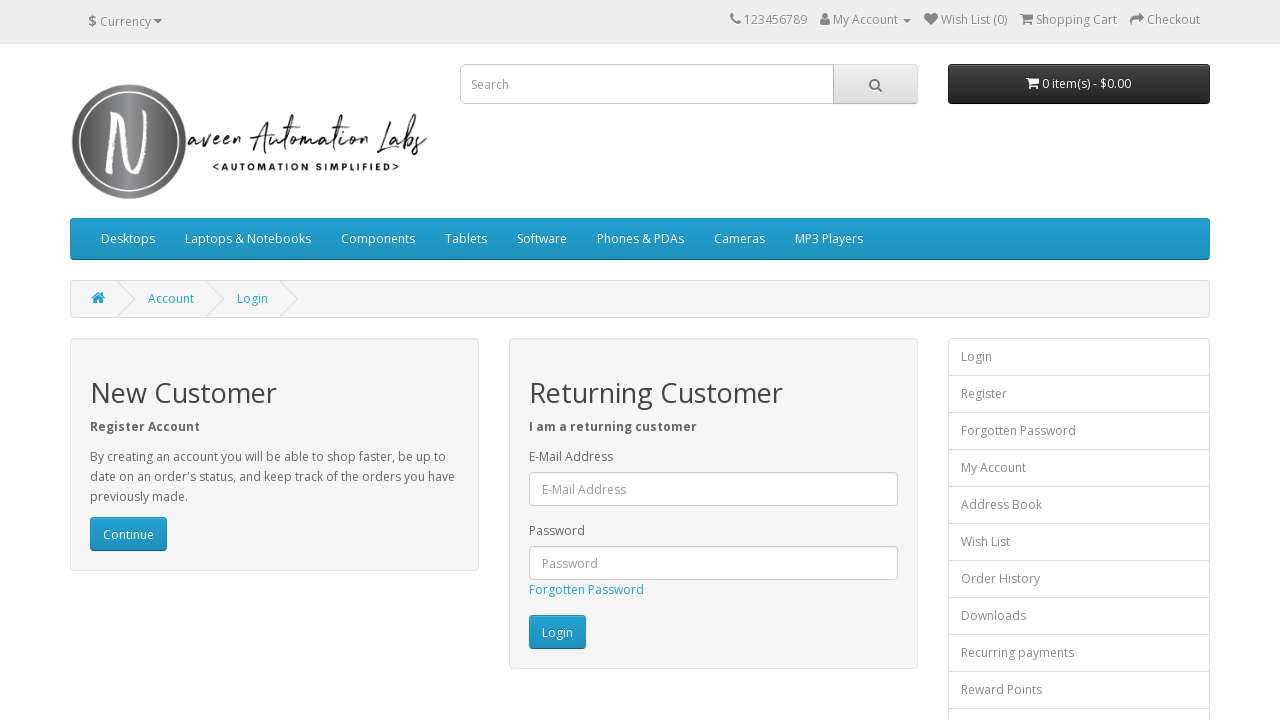

Cleared search field on input[name='search']
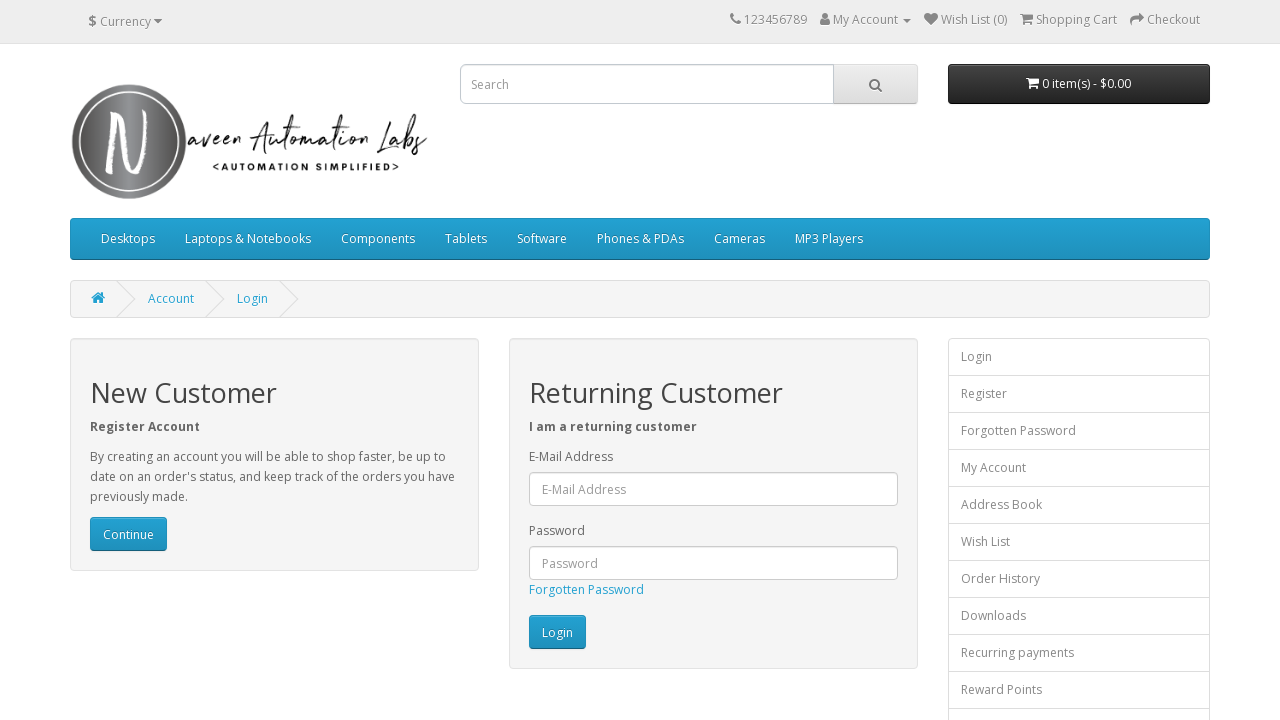

Filled search field with 'Macbook' on input[name='search']
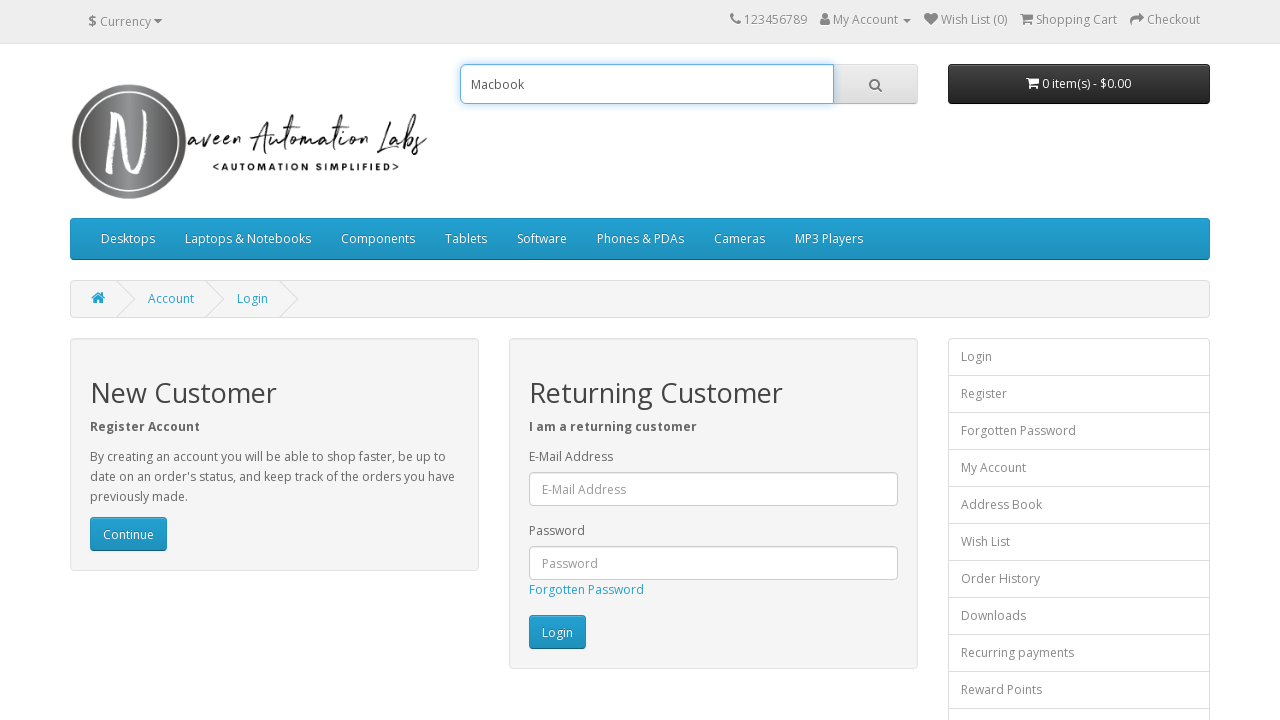

Clicked search button at (875, 84) on div#search button
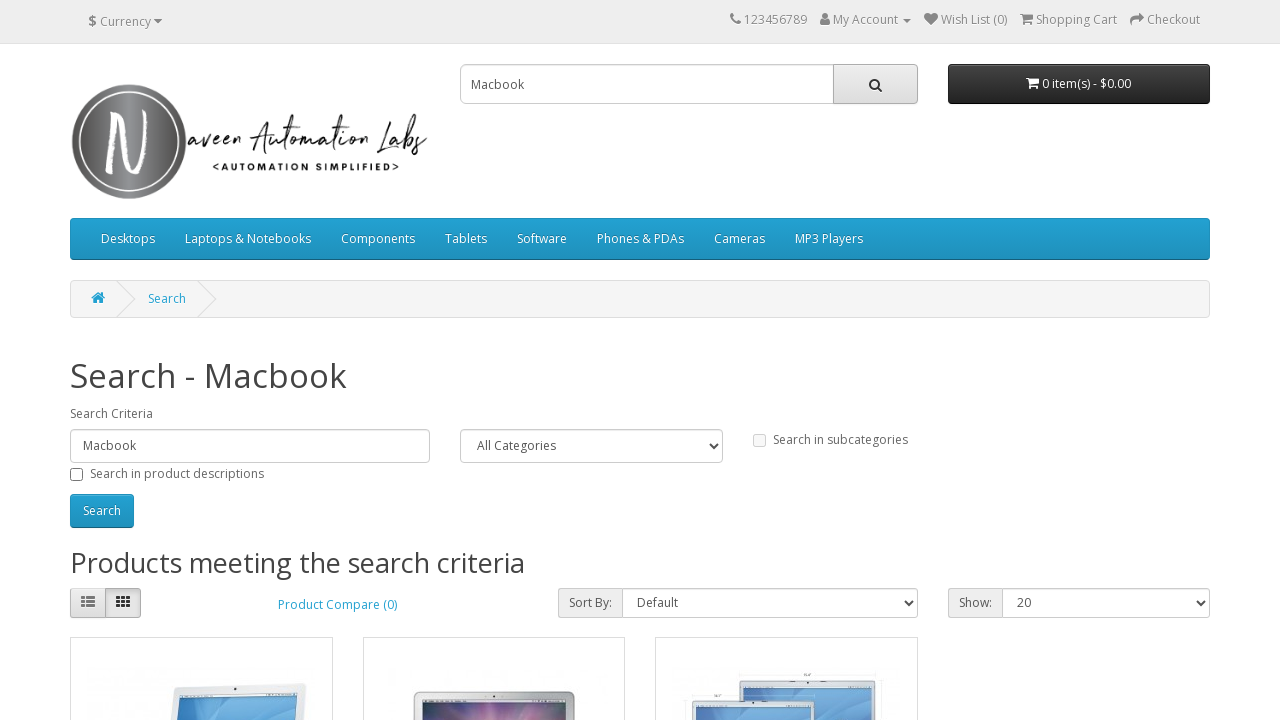

Search results loaded for 'Macbook'
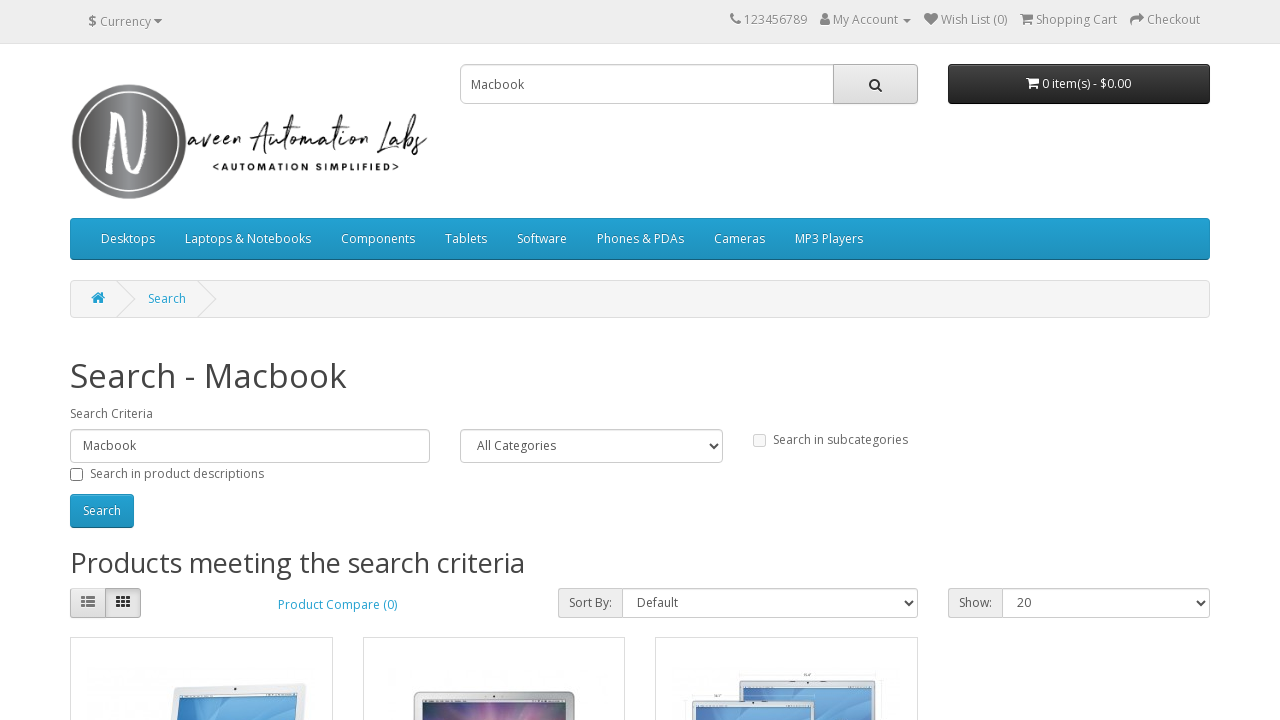

Found 3 product(s) for 'Macbook'
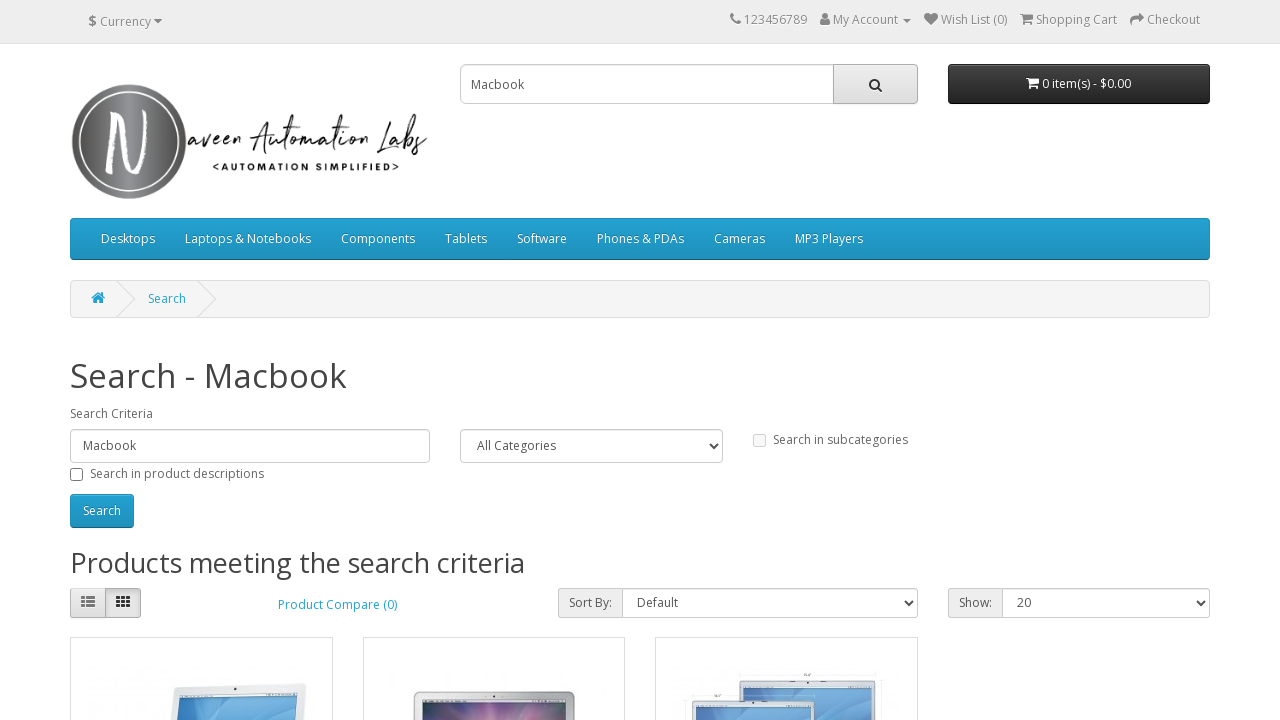

Assertion passed: at least one product found for 'Macbook'
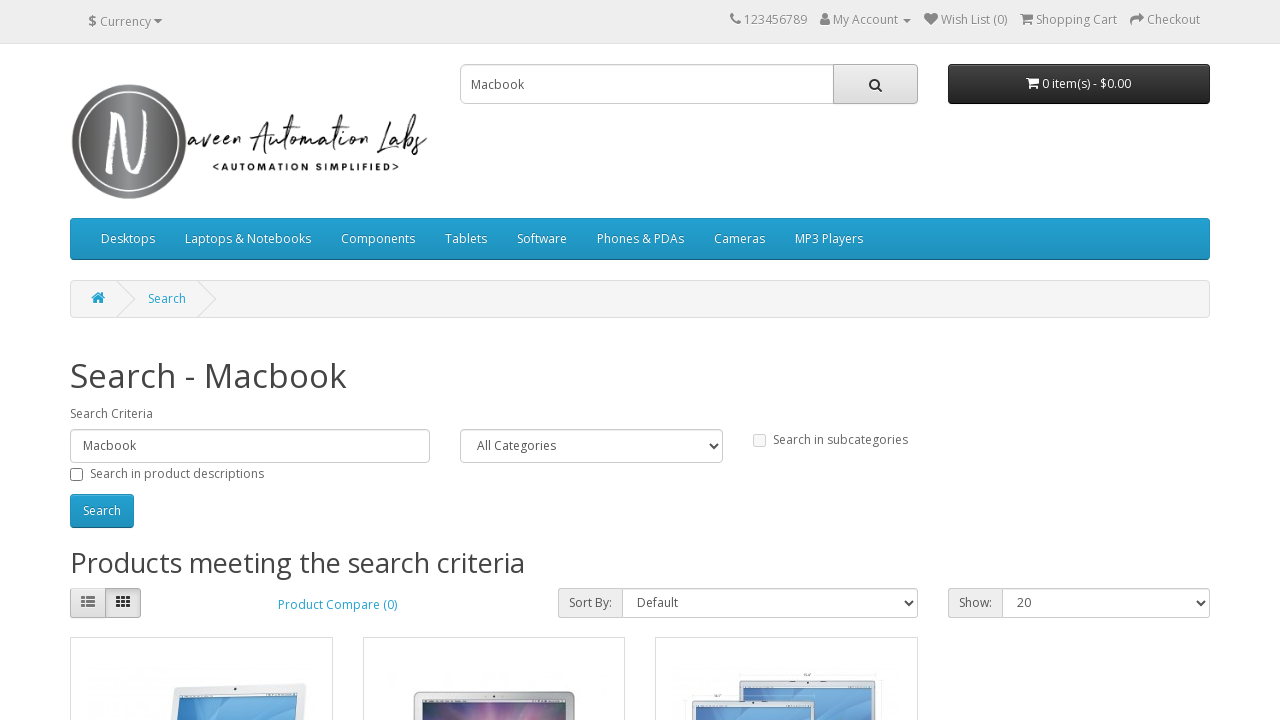

Cleared search field on input[name='search']
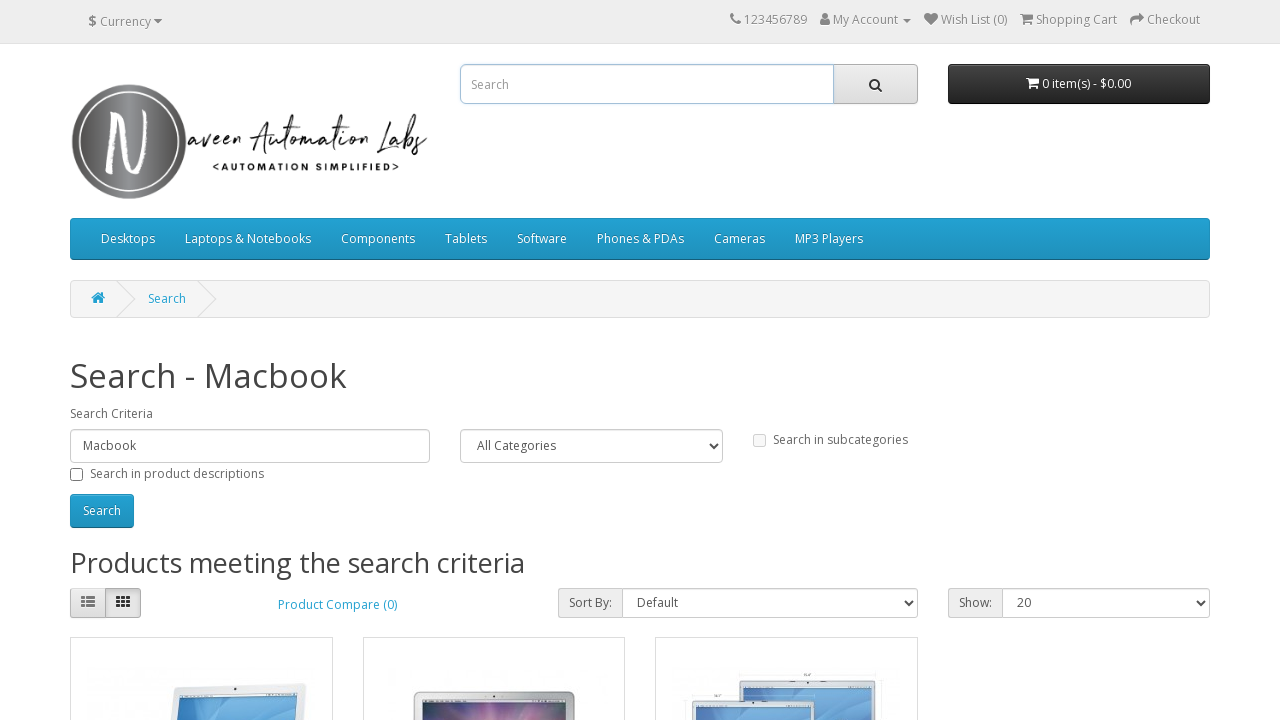

Filled search field with 'iMac' on input[name='search']
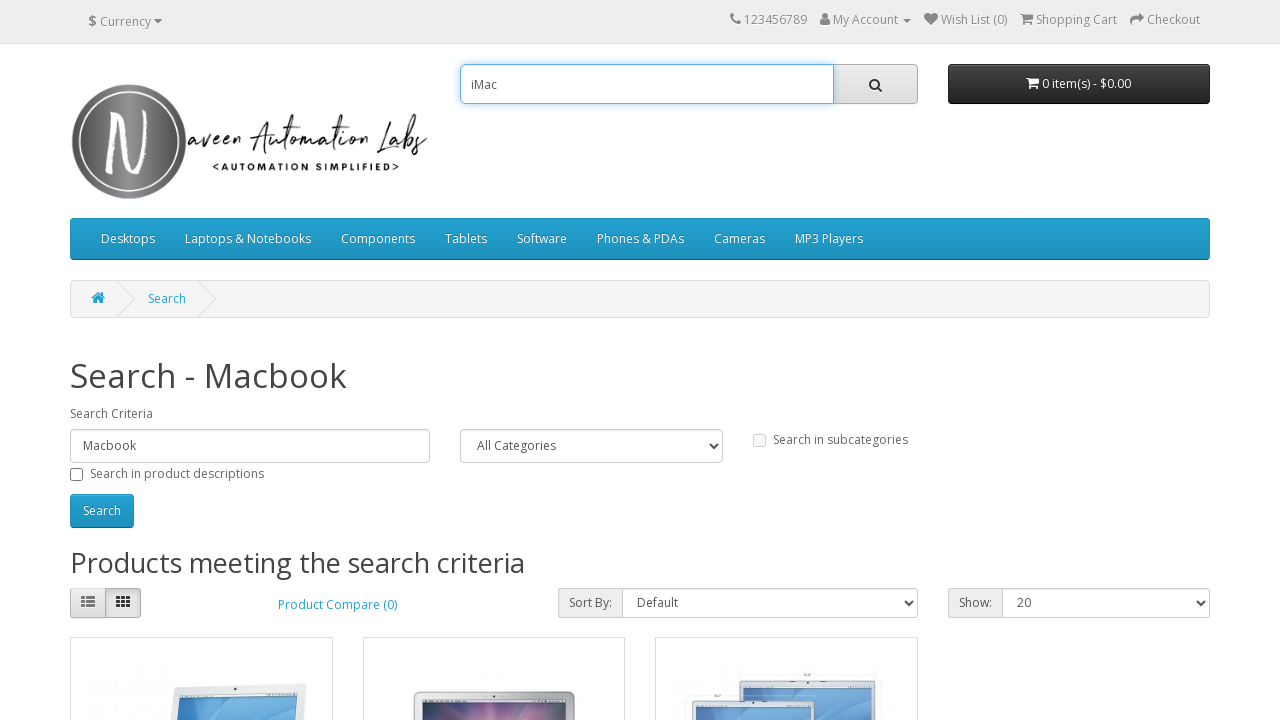

Clicked search button at (875, 84) on div#search button
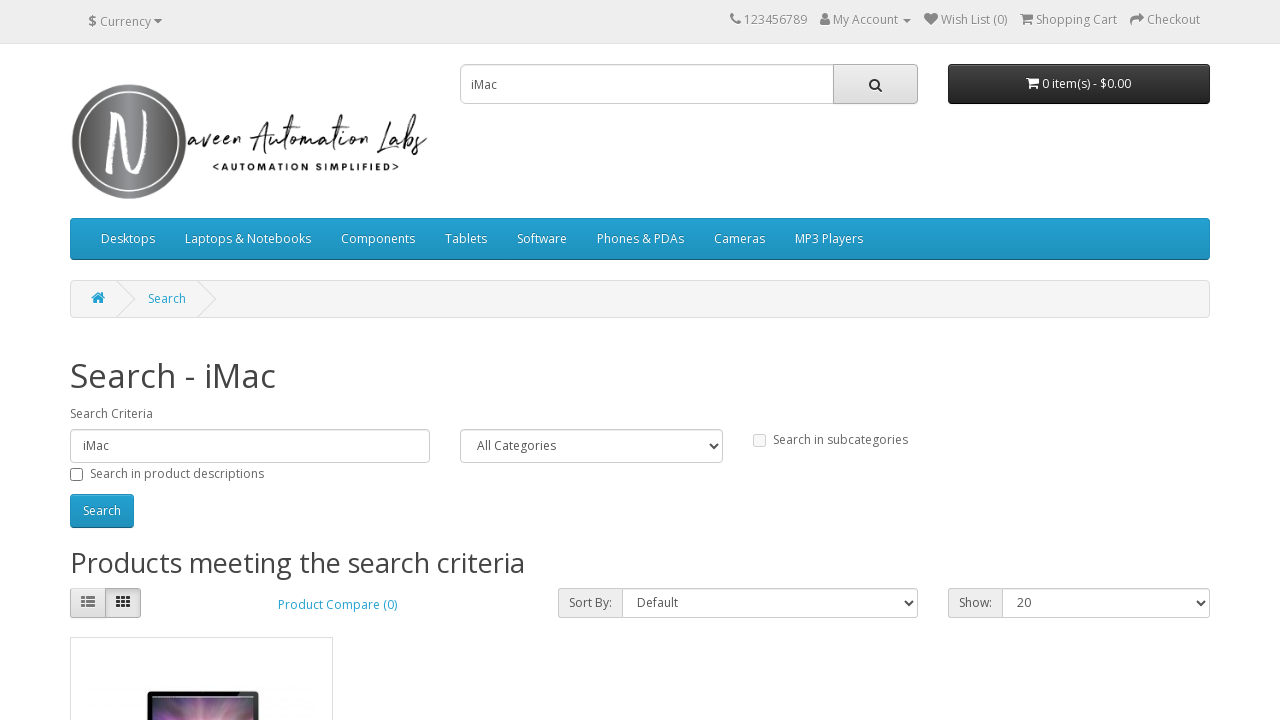

Search results loaded for 'iMac'
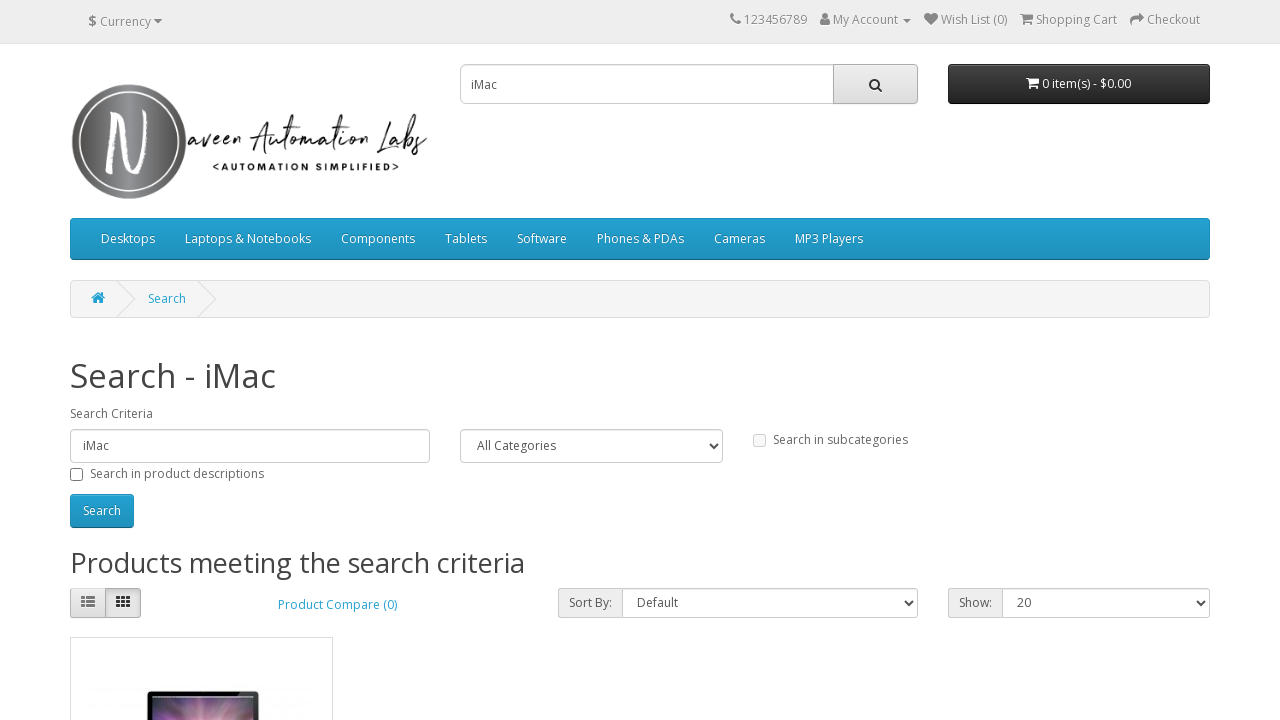

Found 1 product(s) for 'iMac'
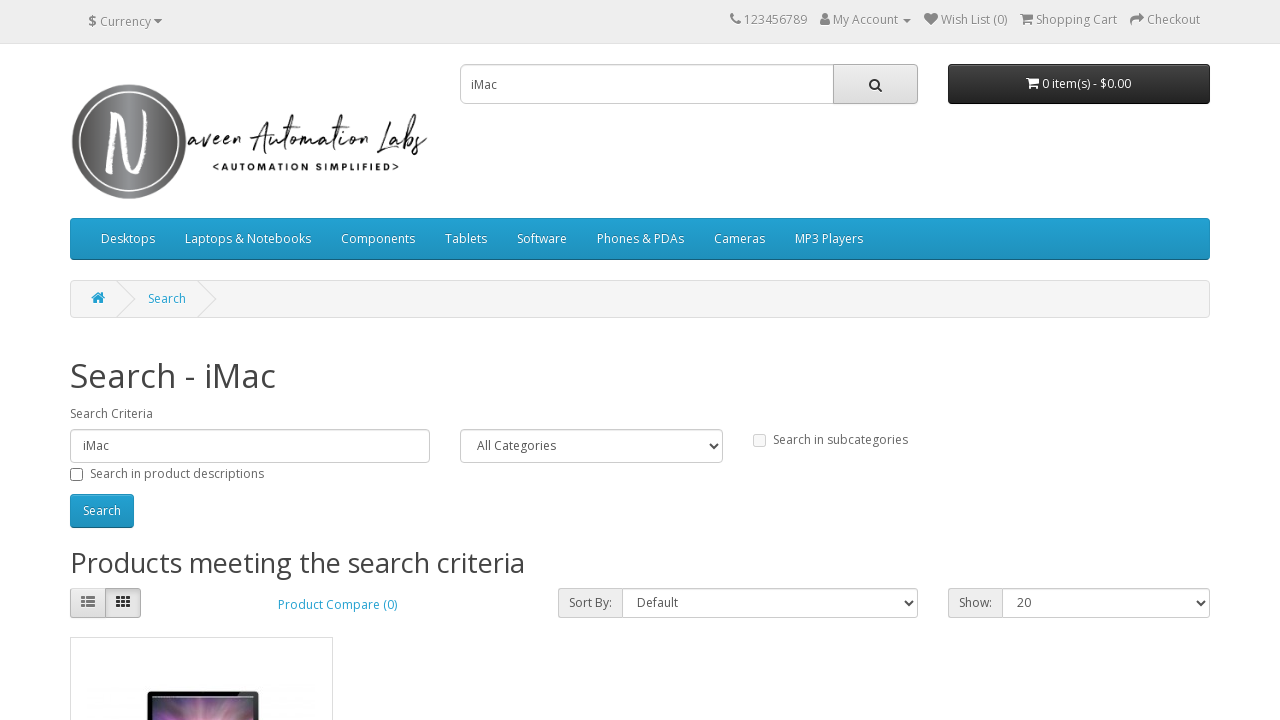

Assertion passed: at least one product found for 'iMac'
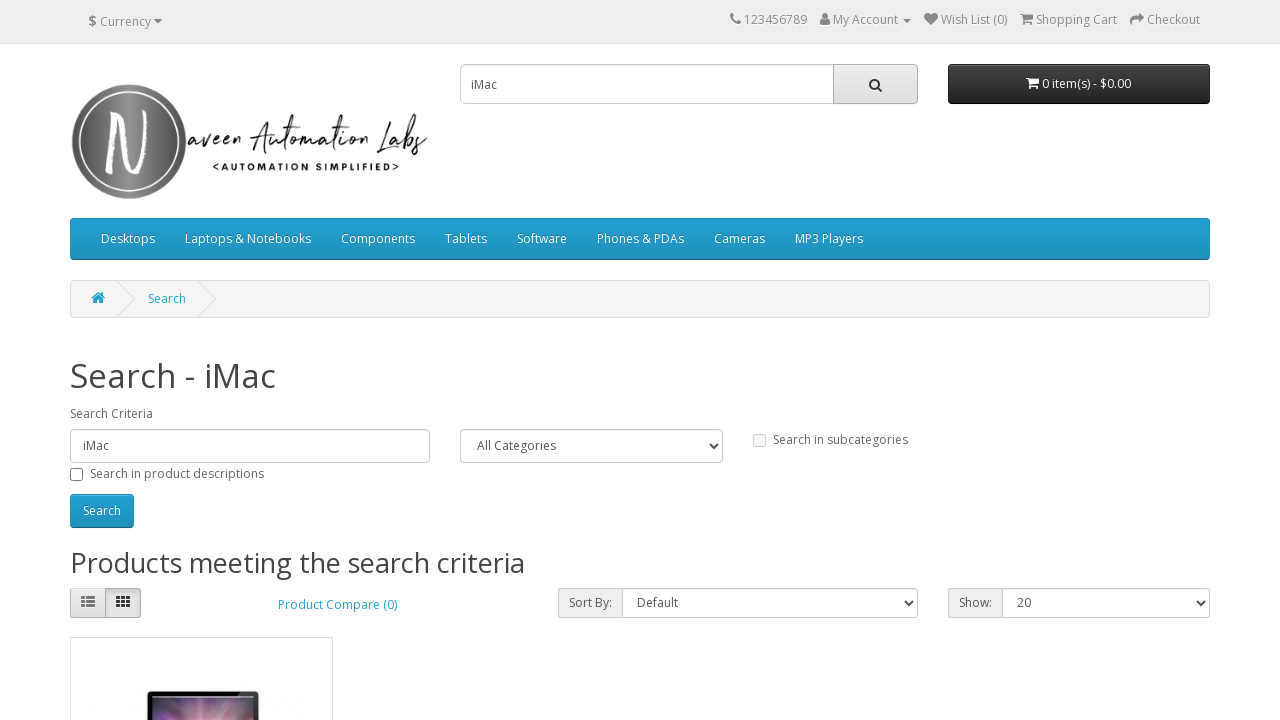

Cleared search field on input[name='search']
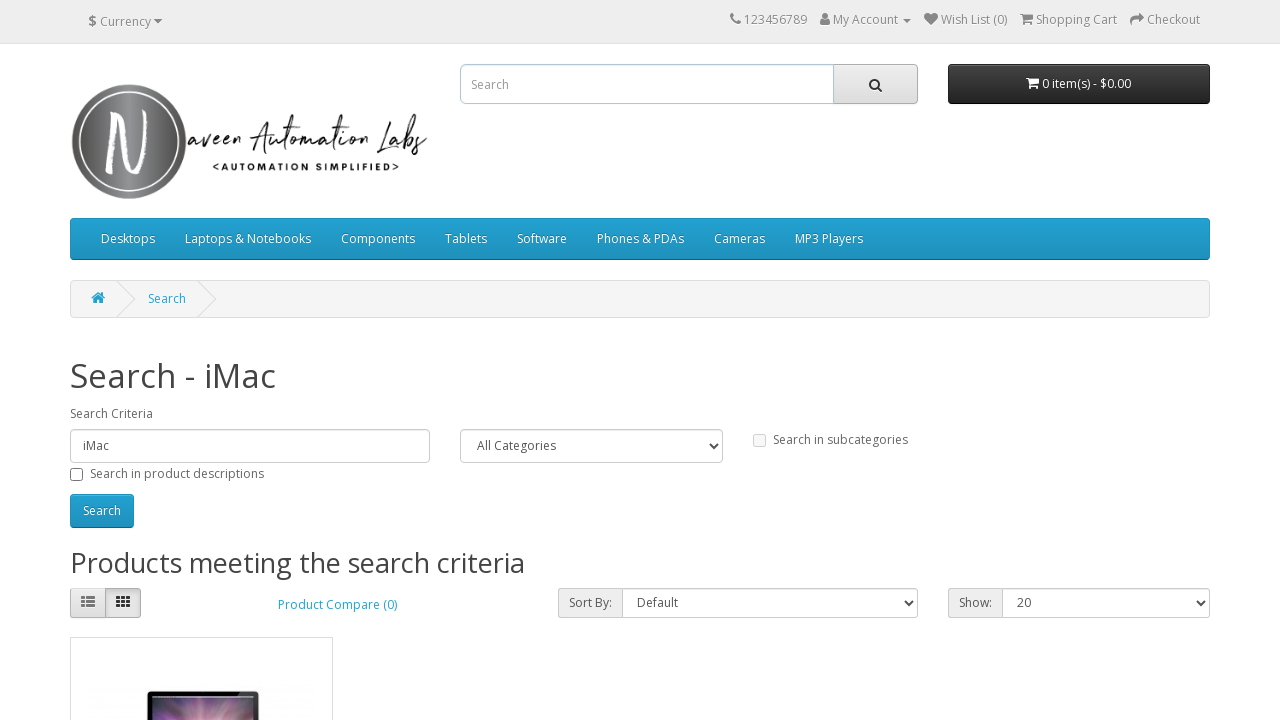

Filled search field with 'Samsung' on input[name='search']
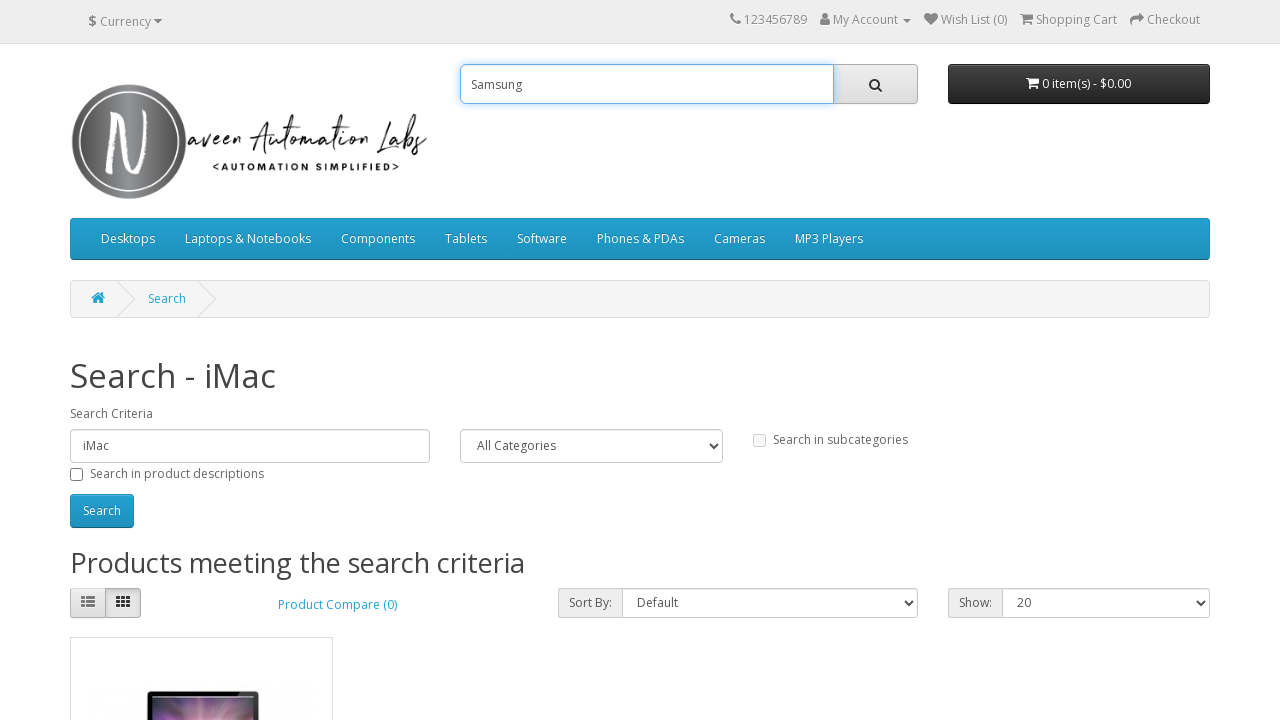

Clicked search button at (875, 84) on div#search button
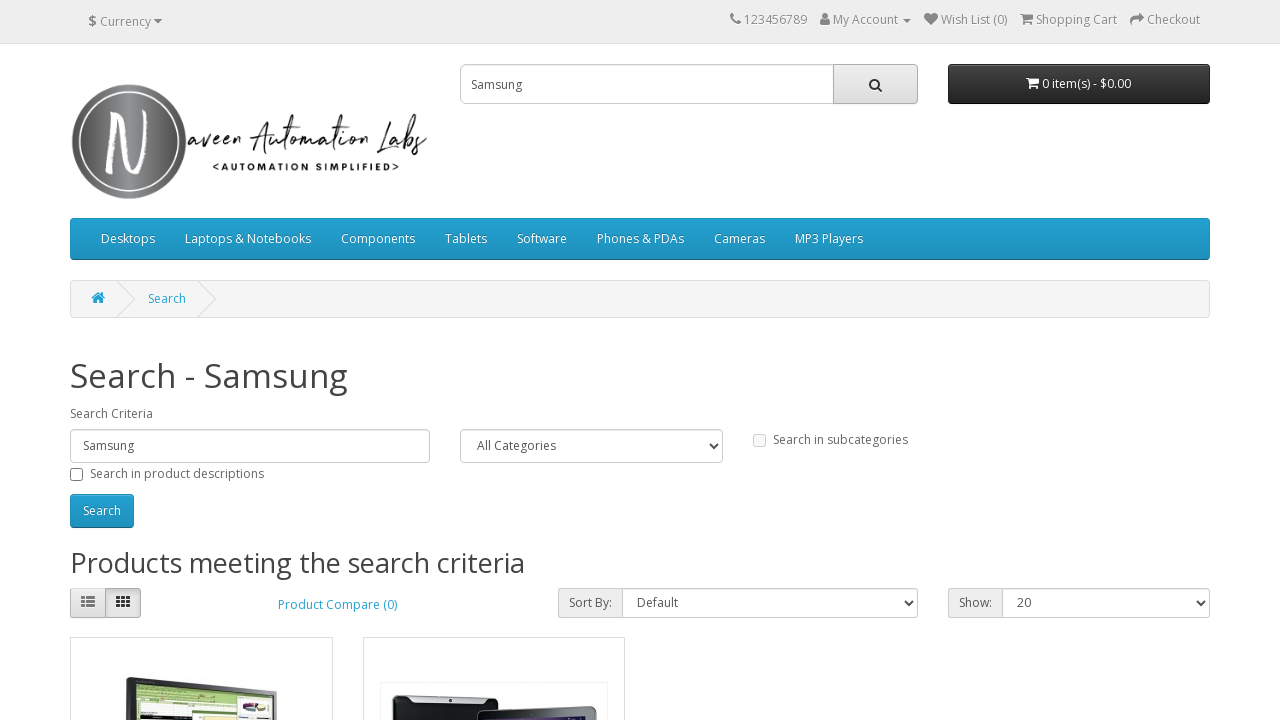

Search results loaded for 'Samsung'
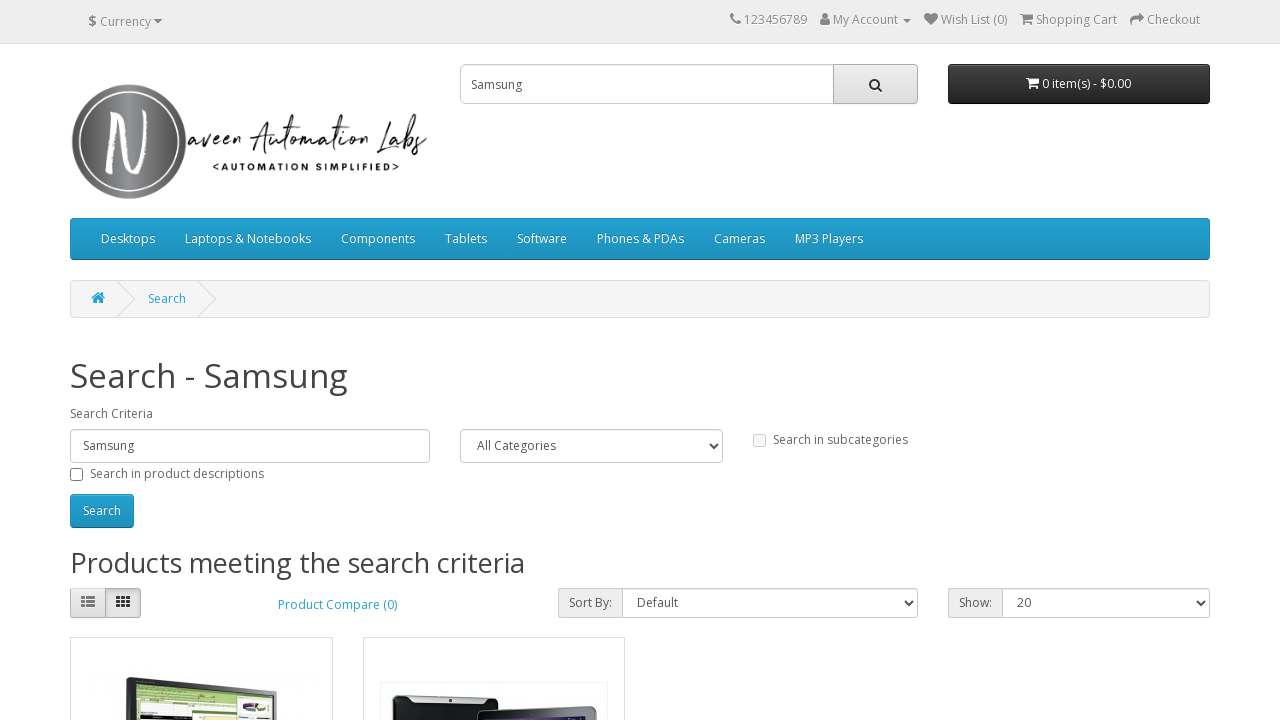

Found 2 product(s) for 'Samsung'
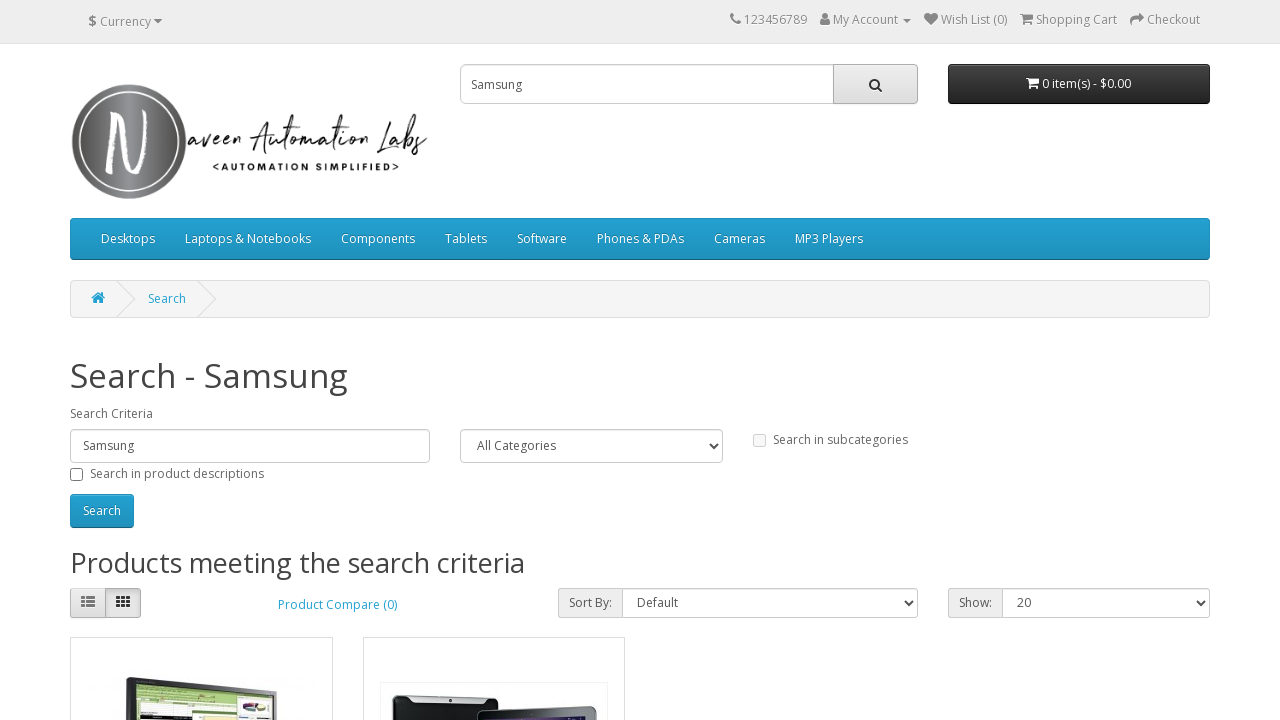

Assertion passed: at least one product found for 'Samsung'
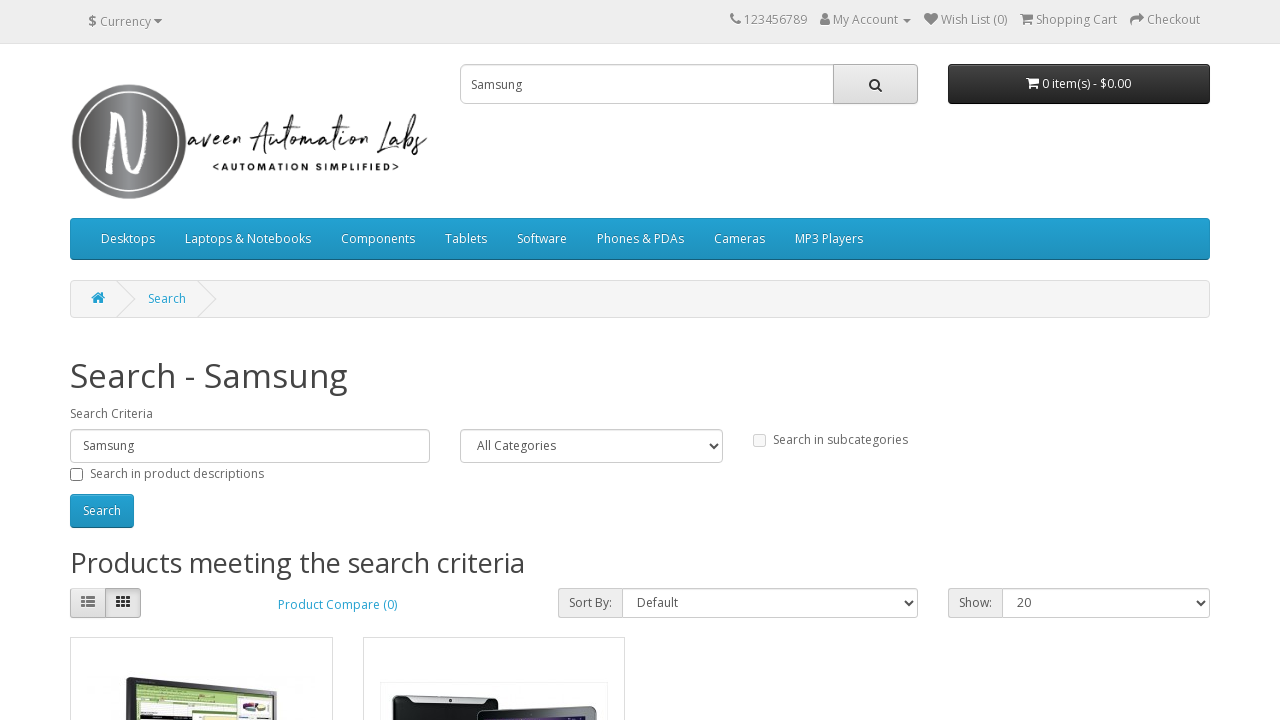

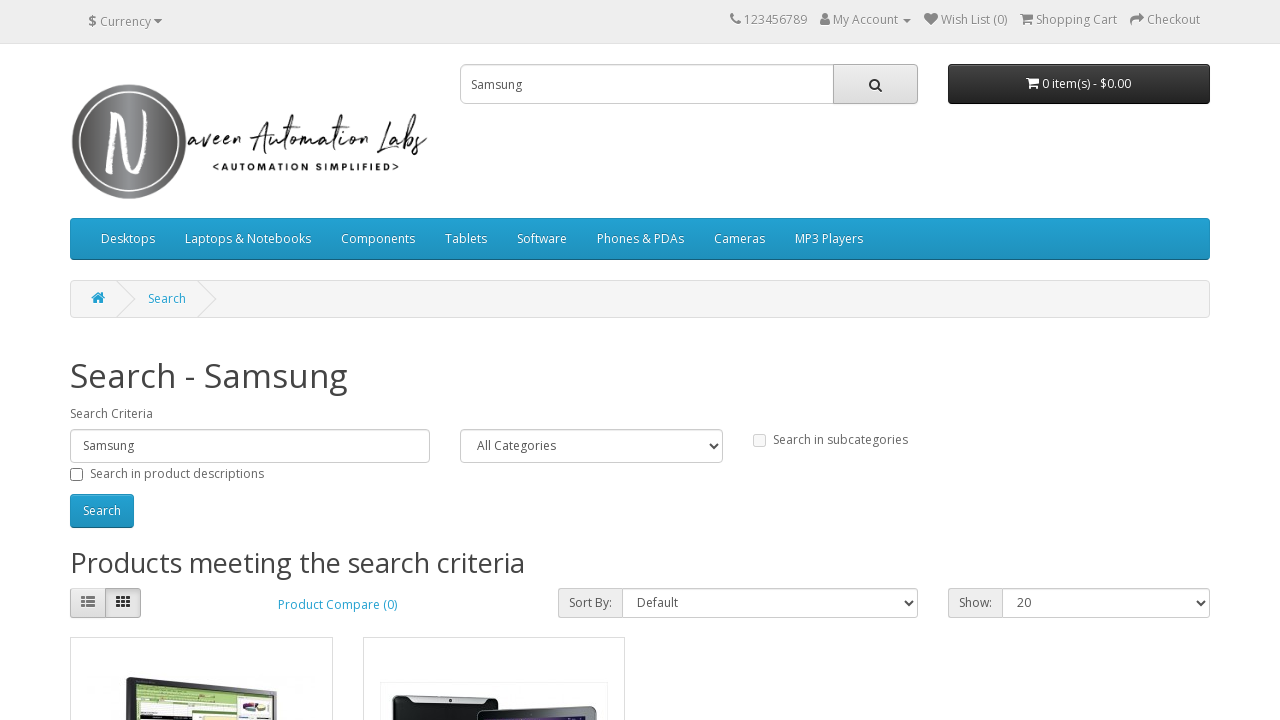